Tests page scrolling functionality by navigating to hotels.com and scrolling to the bottom of the page using JavaScript execution.

Starting URL: https://www.hotels.com

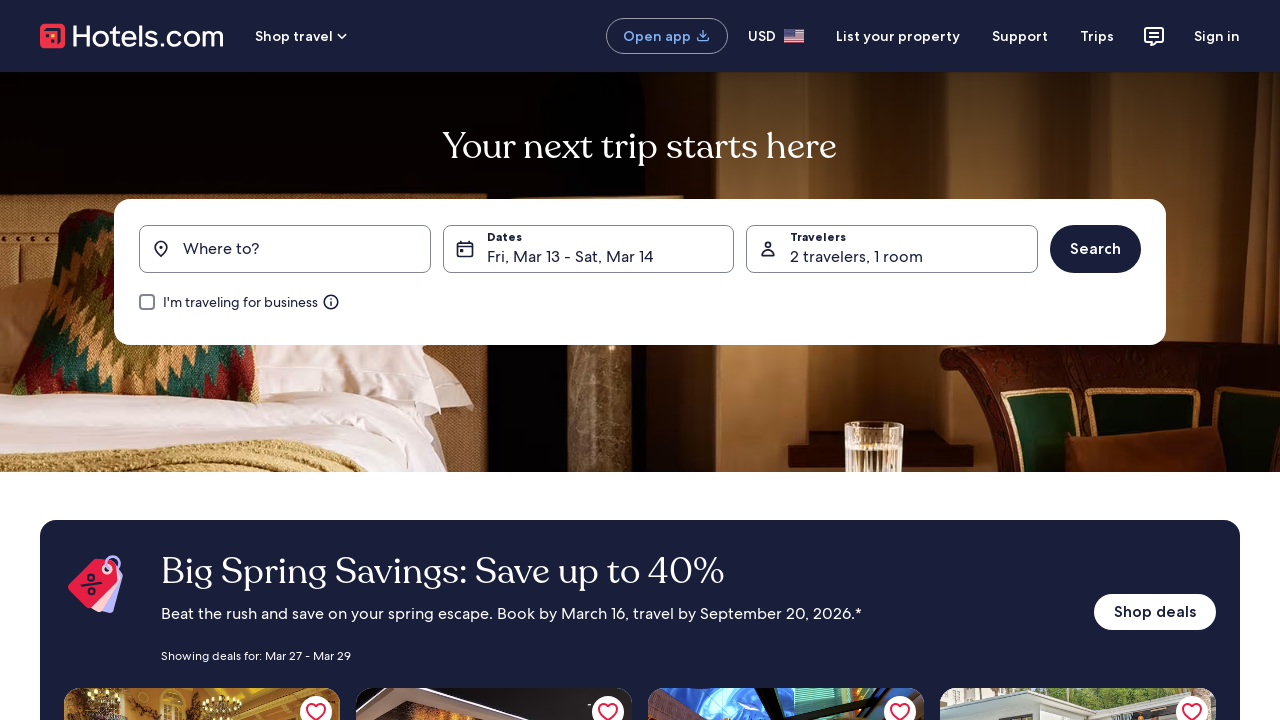

Waited for page to load (domcontentloaded)
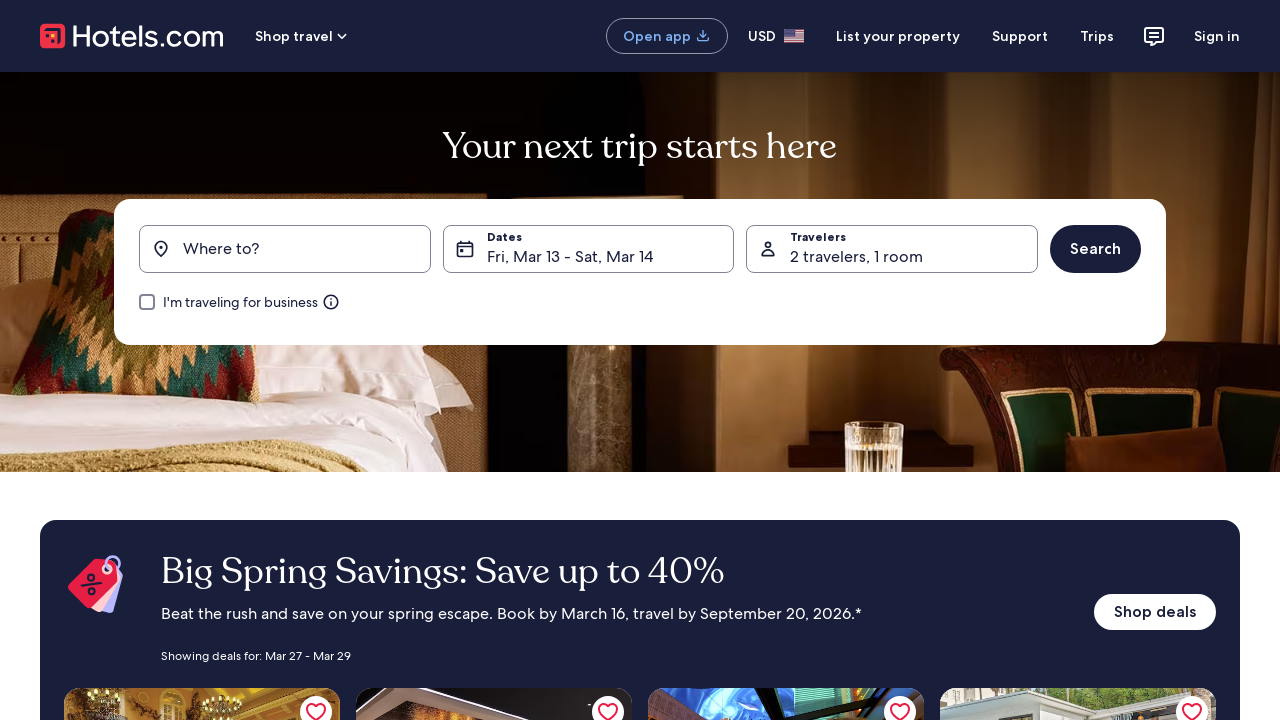

Scrolled to bottom of page using JavaScript
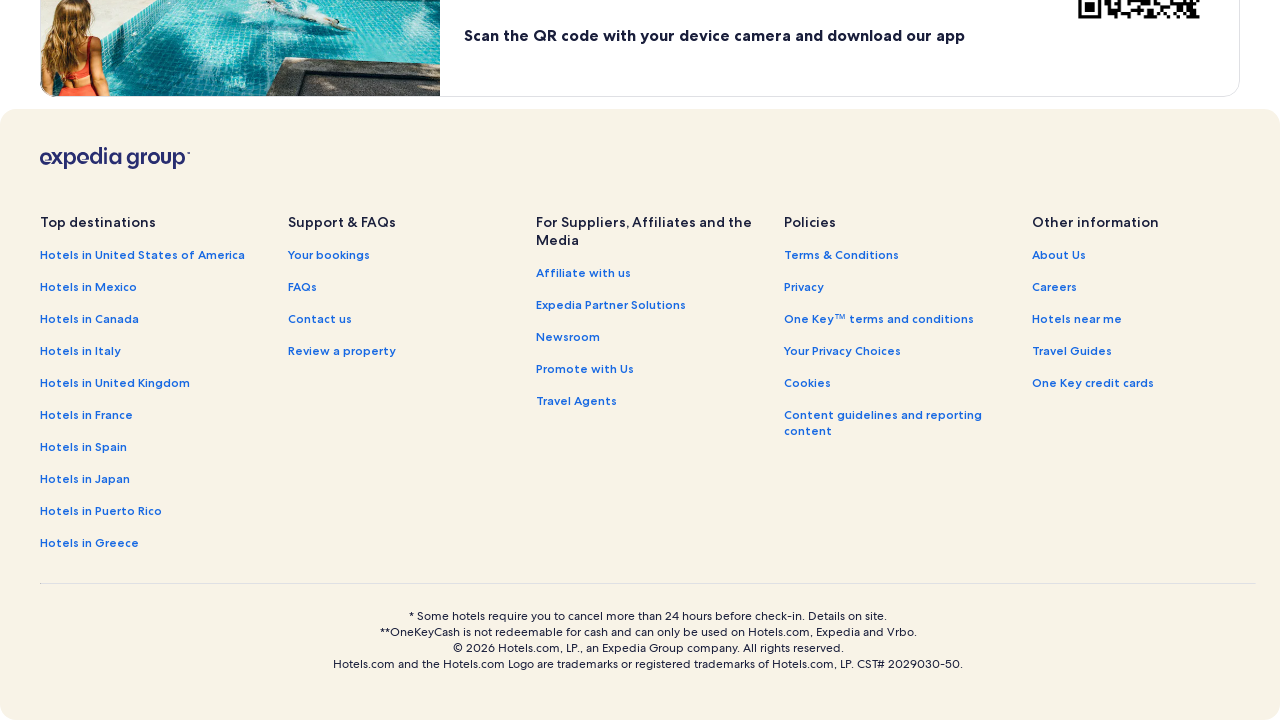

Waited 1 second to observe scroll effect
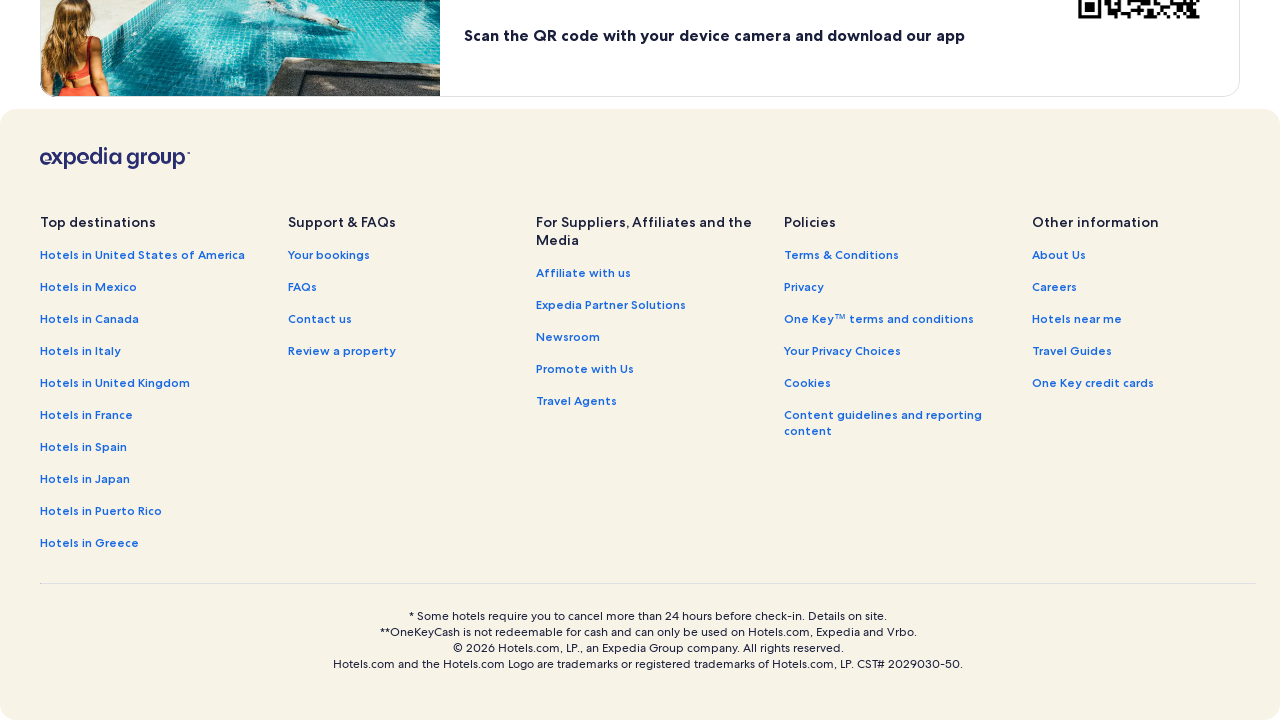

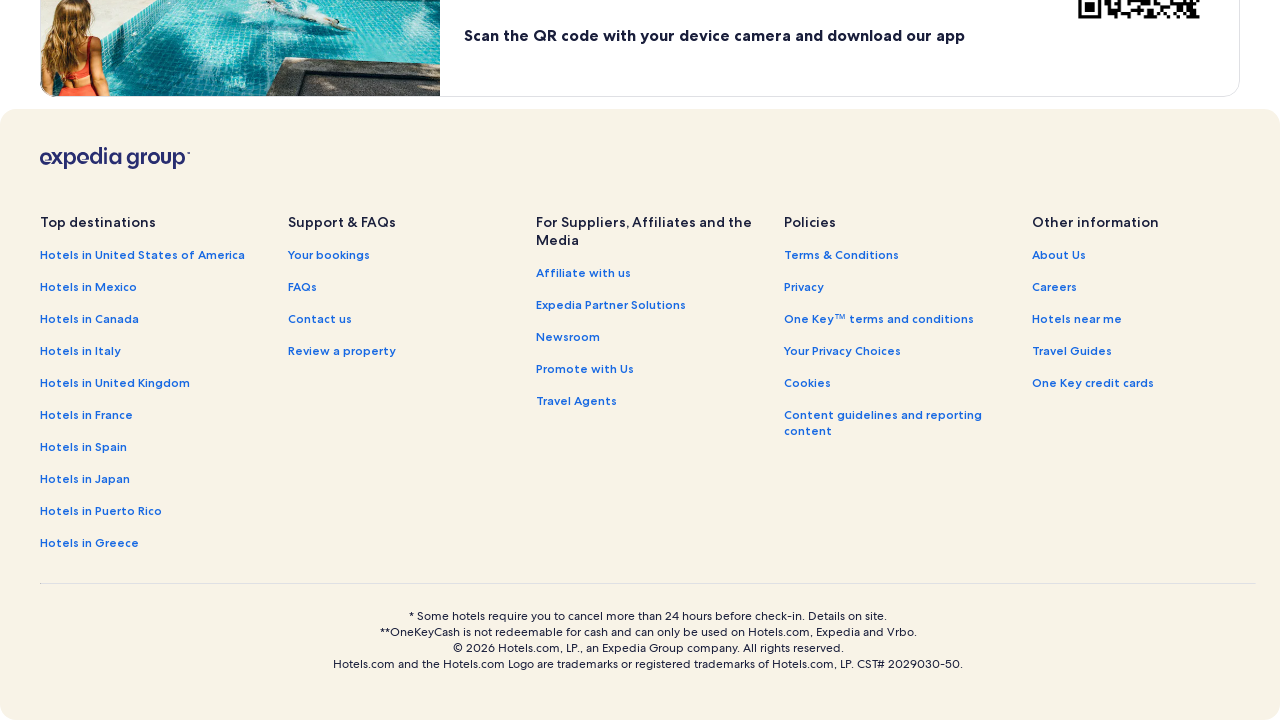